Tests text area input by sending keys, clearing content, and verifying the value changes correctly

Starting URL: https://kristinek.github.io/site/examples/actions

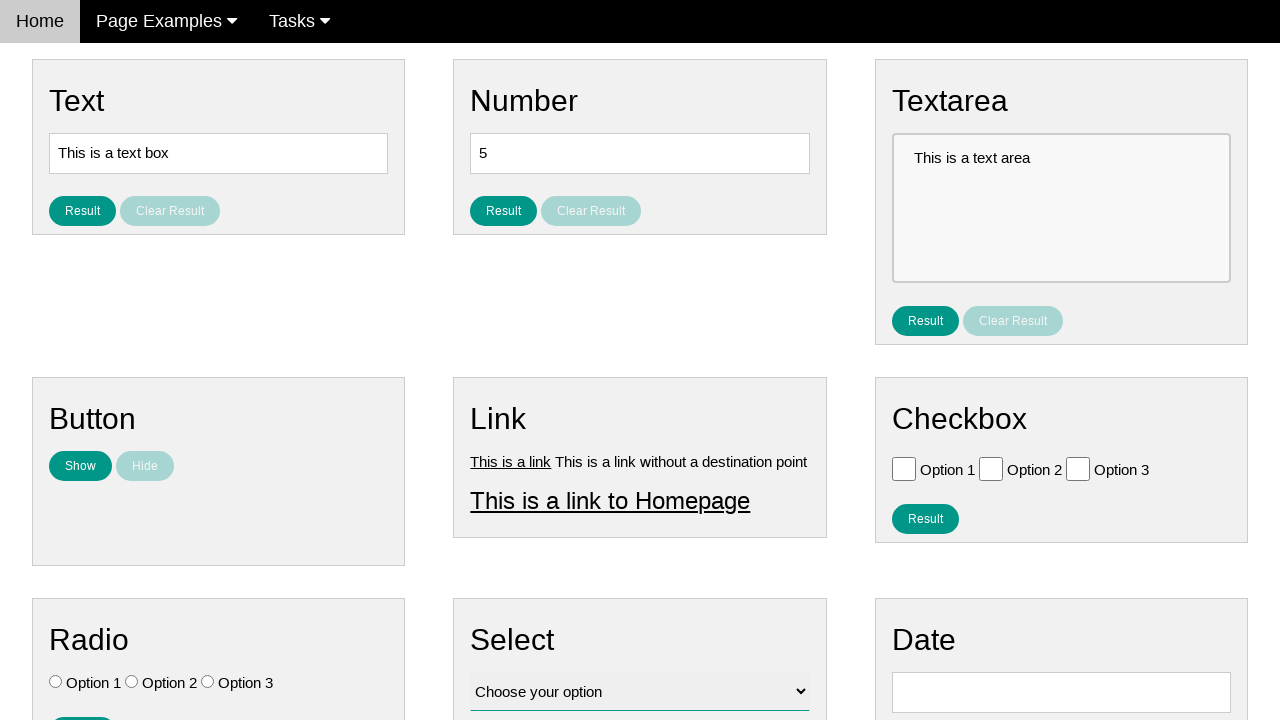

Located text area element with id 'text_area'
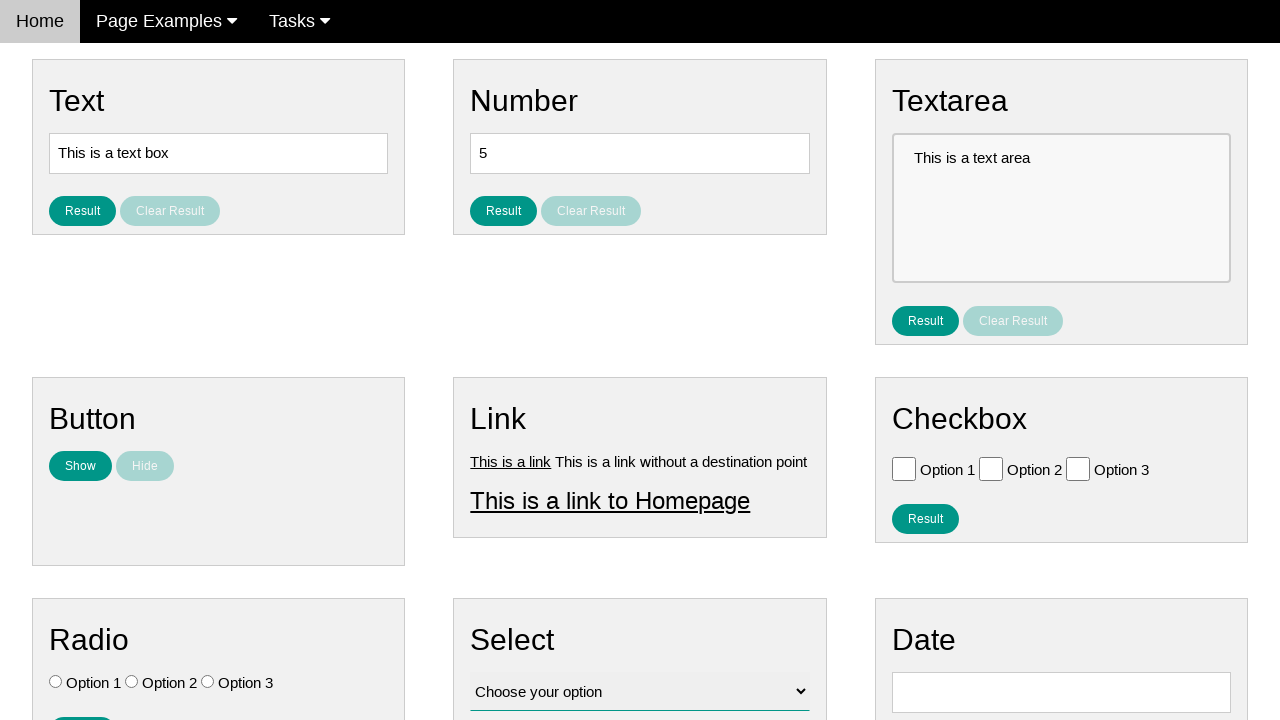

Verified original text area value is 'This is a text area'
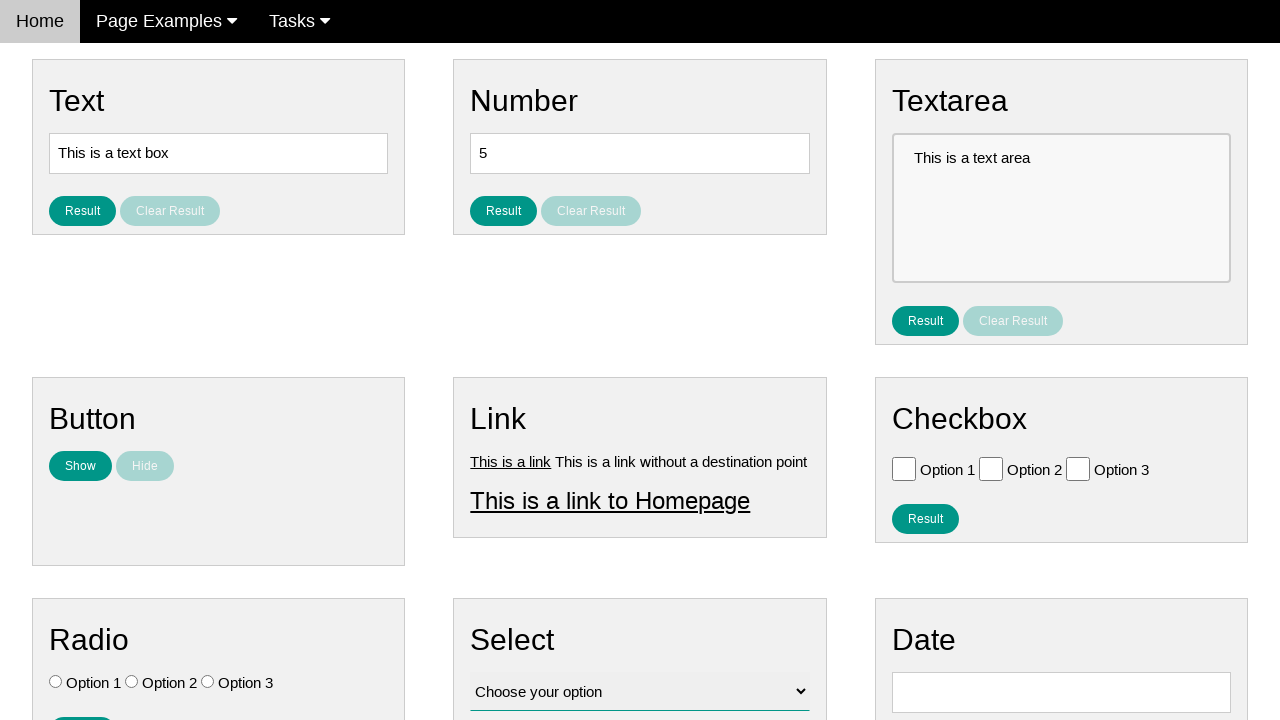

Filled text area with appended text 'This is a text area sending some keys' on #text_area
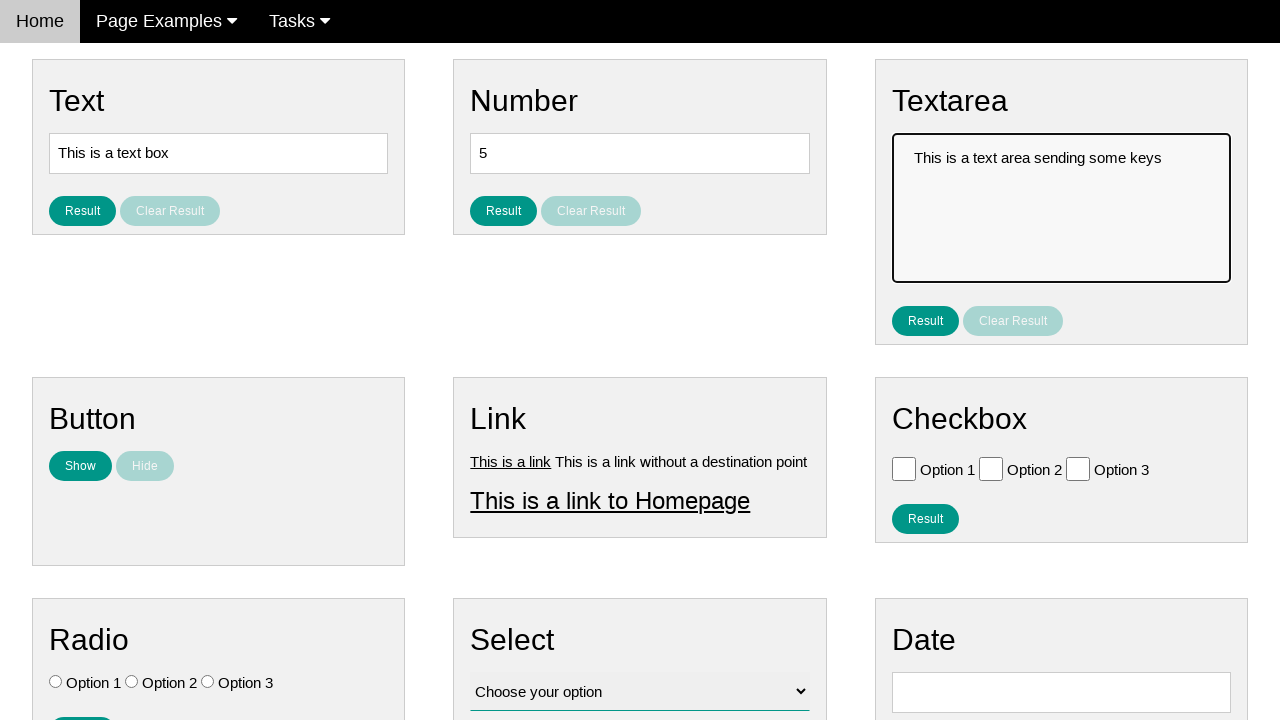

Verified text area contains appended text
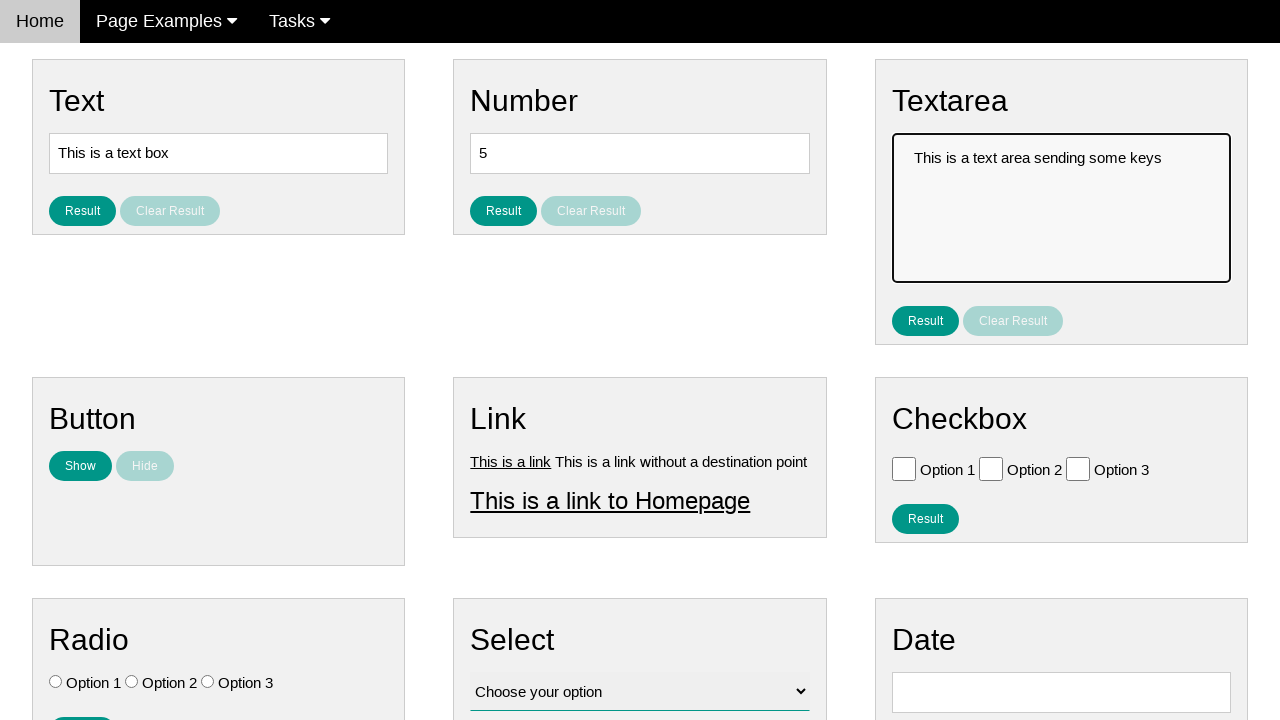

Cleared text area by filling with empty string on #text_area
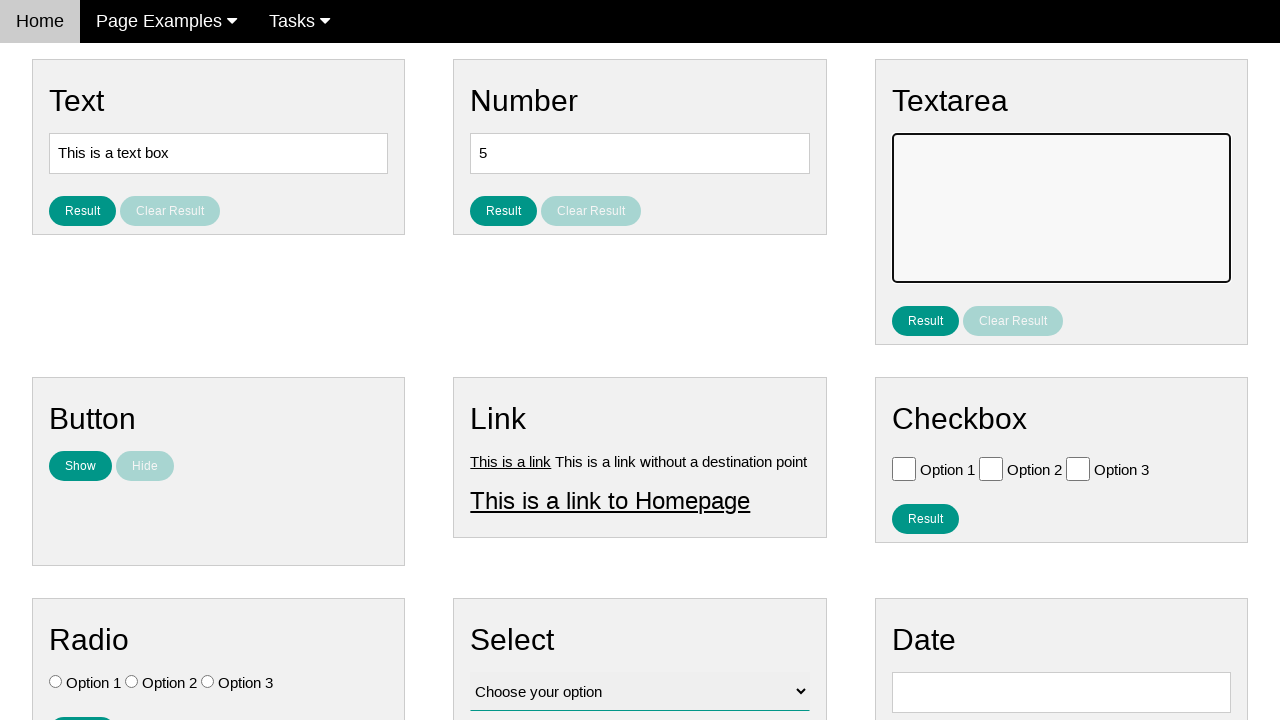

Verified text area is now empty
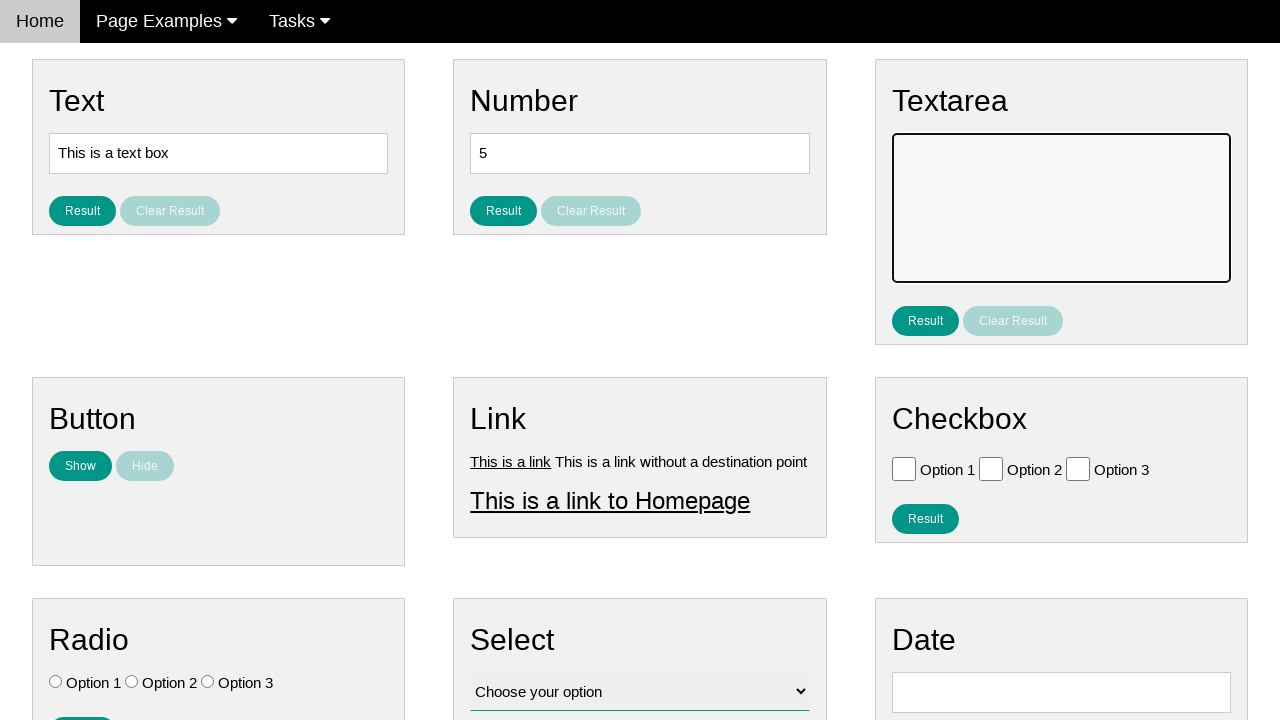

Filled text area with new multi-line text on #text_area
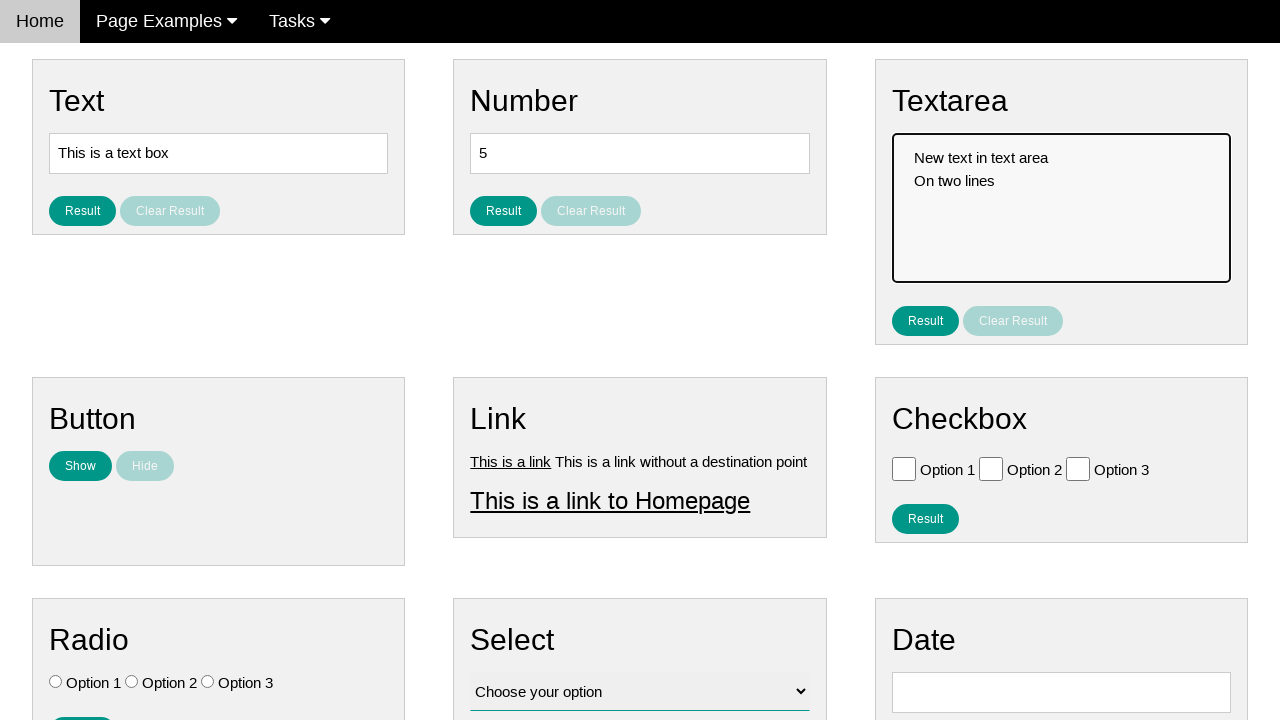

Verified text area contains new multi-line text correctly
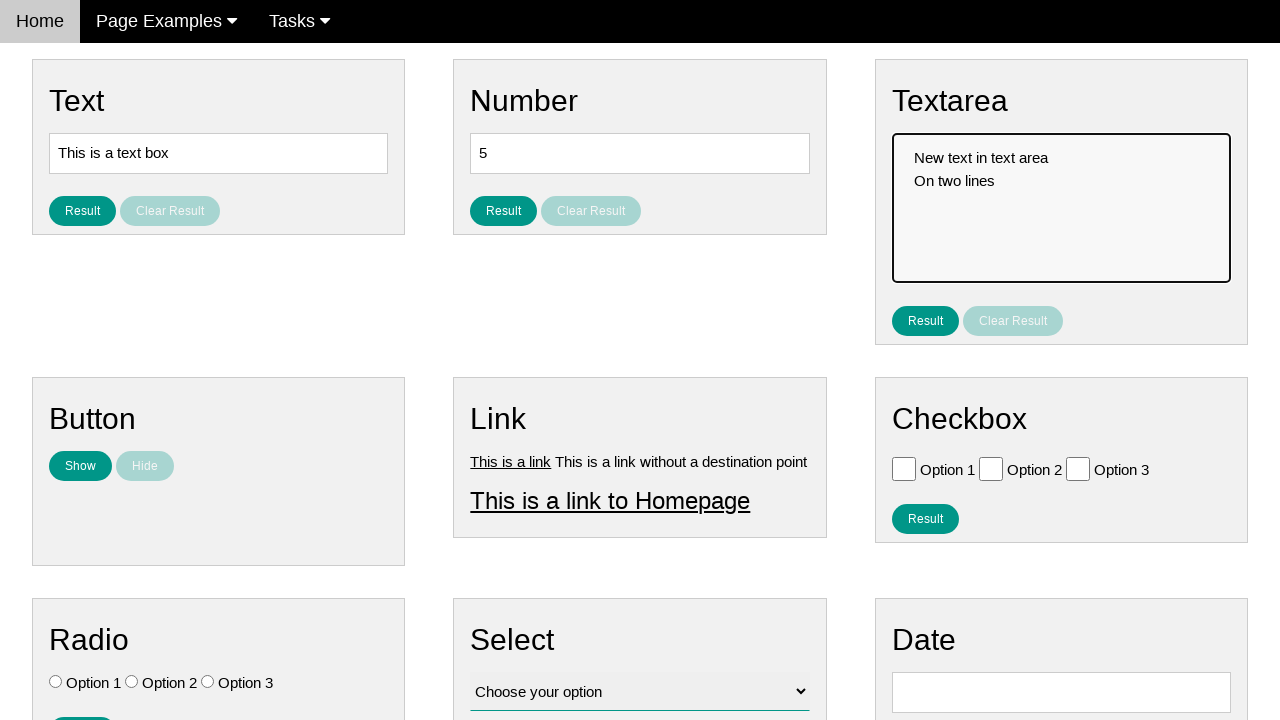

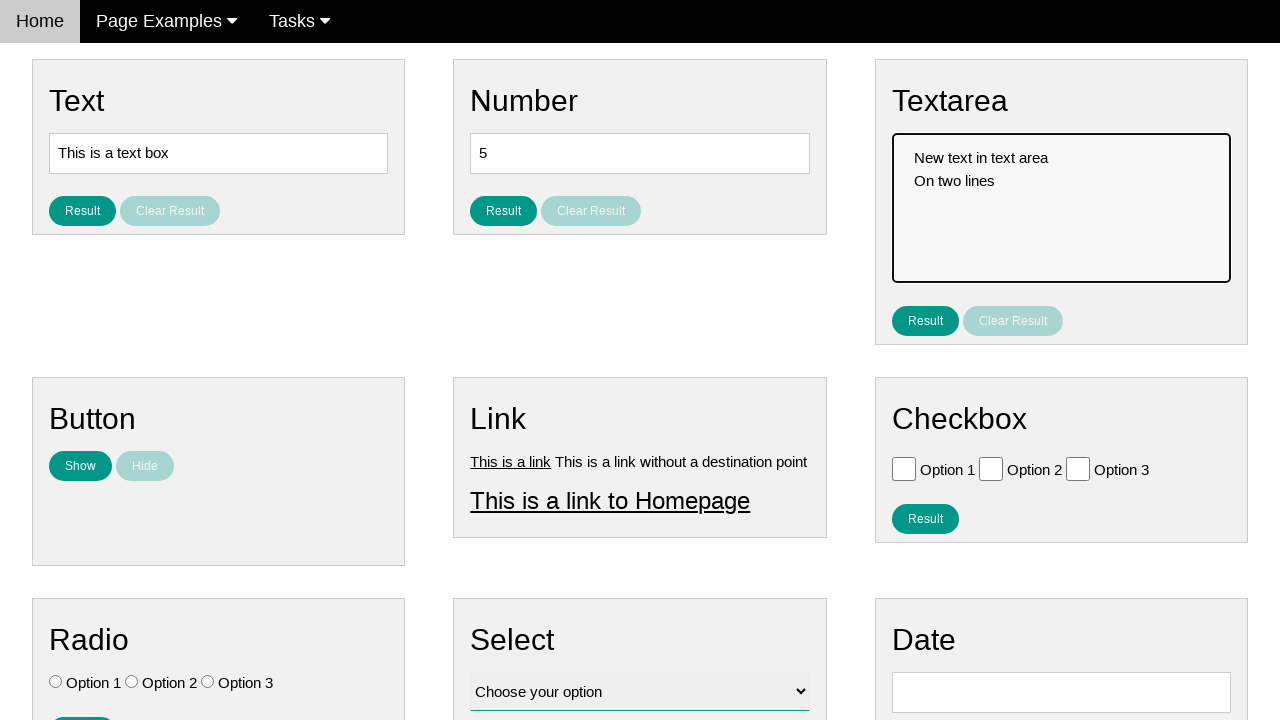